Tests browser window handling by clicking a button that opens a new tab, switching to the new tab, and then switching back to the parent window.

Starting URL: https://demoqa.com/browser-windows

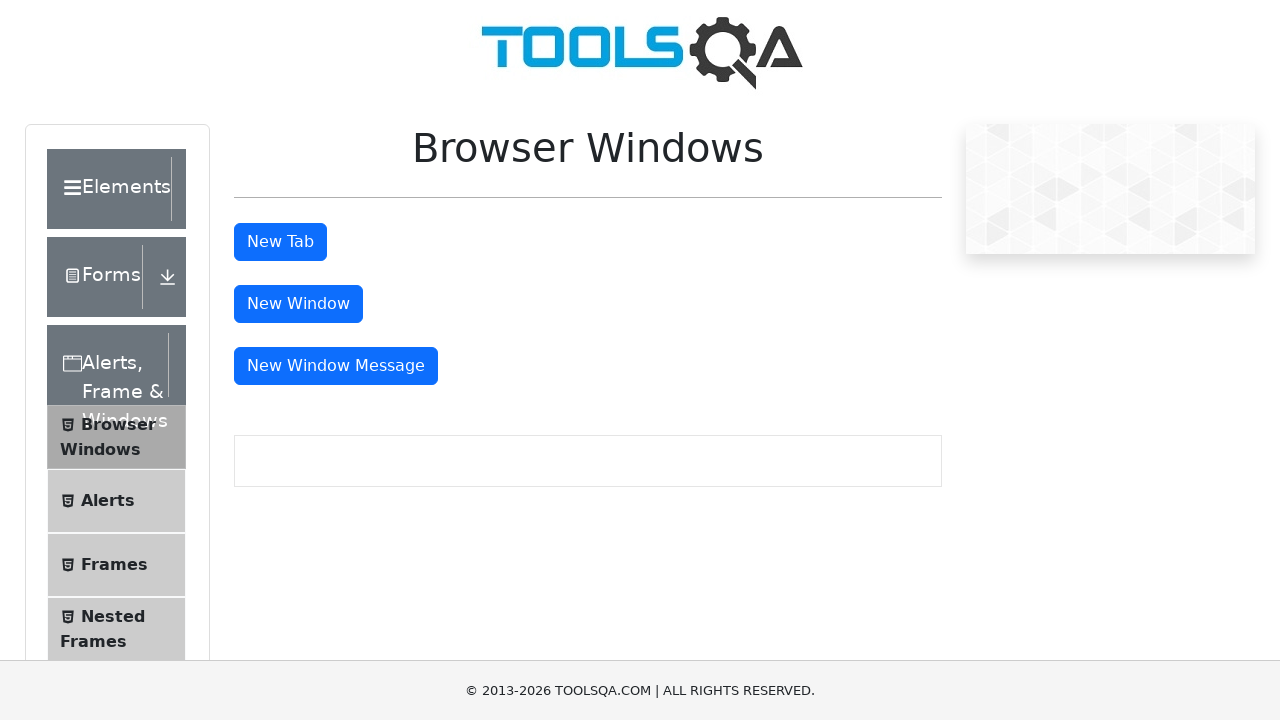

Clicked the 'New Tab' button to open a new browser tab at (280, 242) on #tabButton
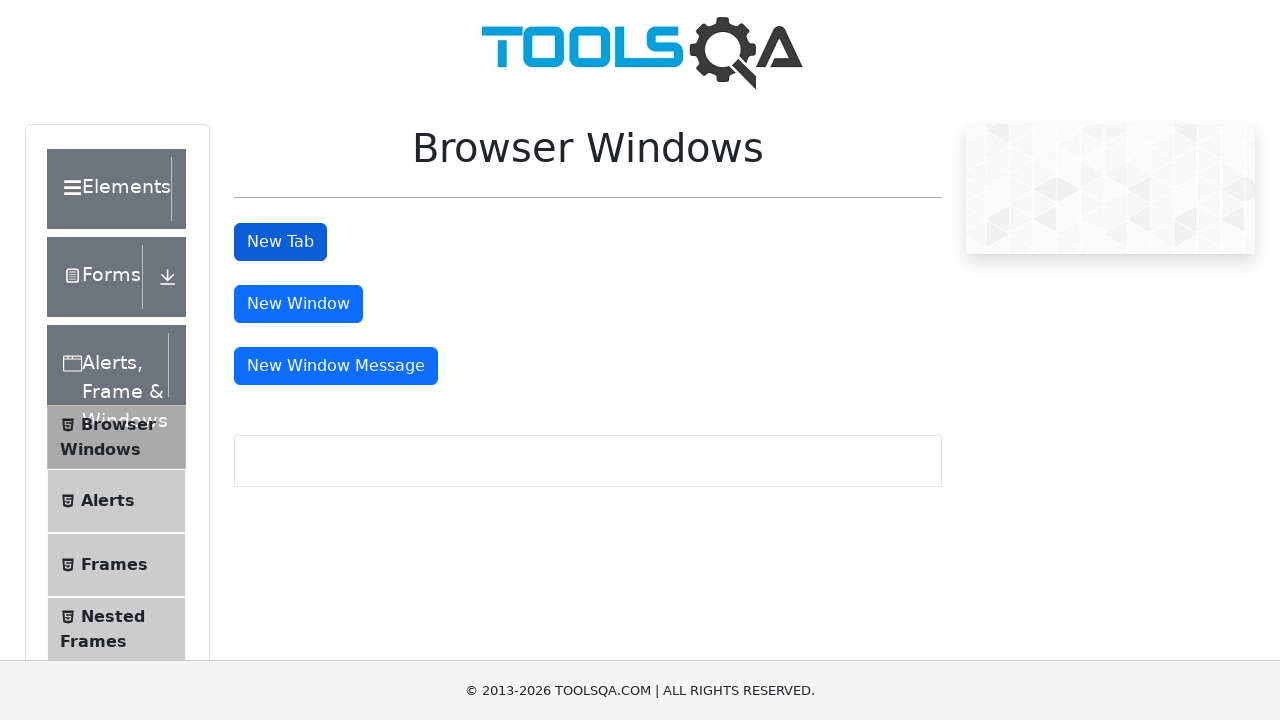

Waited for new tab to open
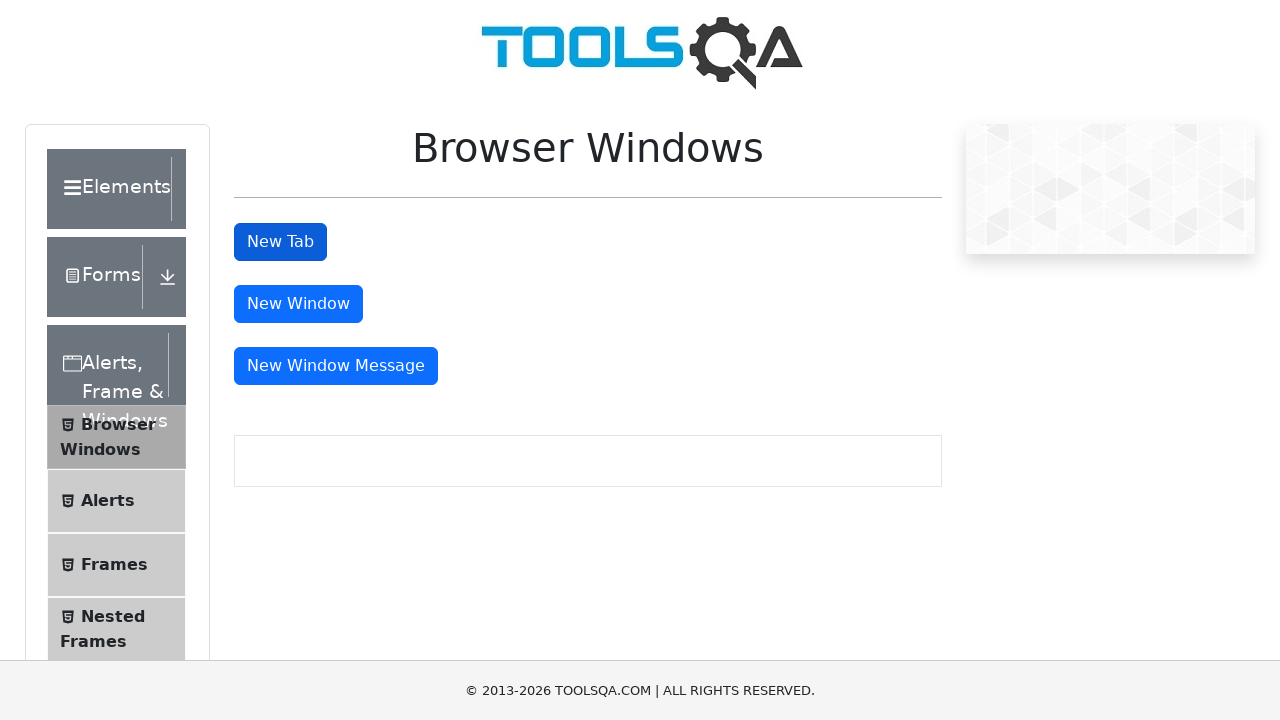

Retrieved new tab from context pages
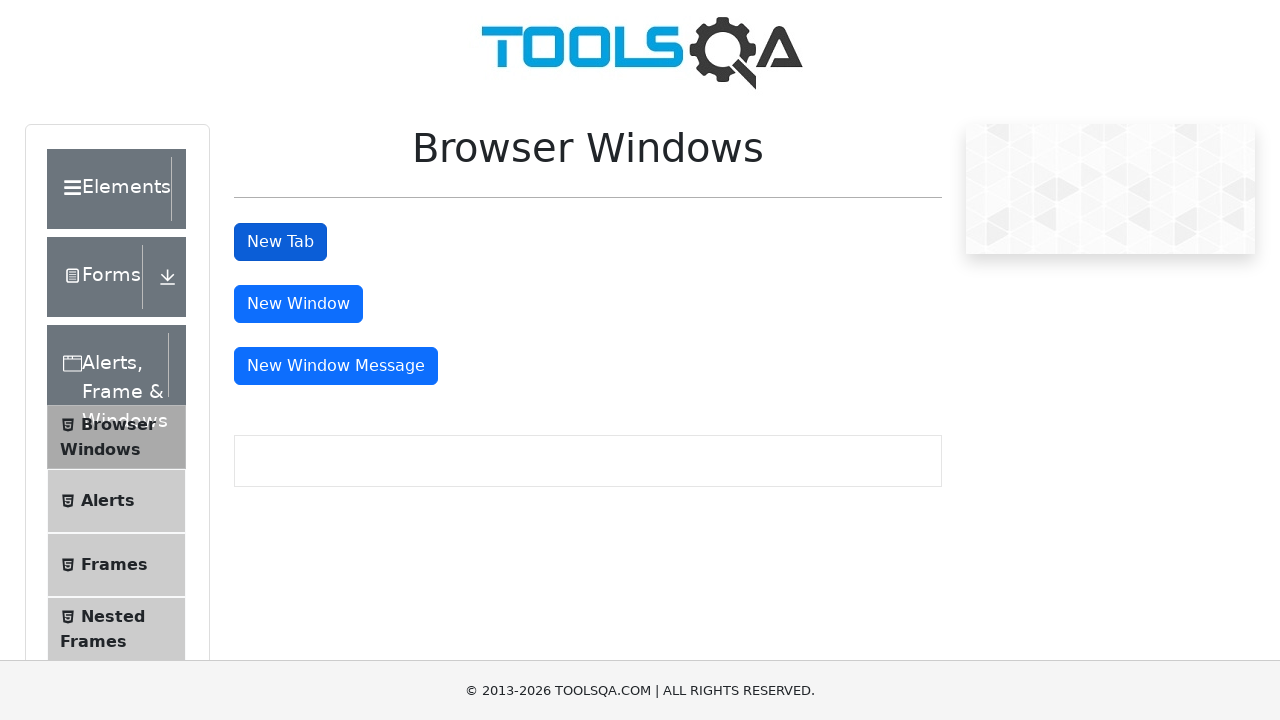

Waited for new tab to load DOM content
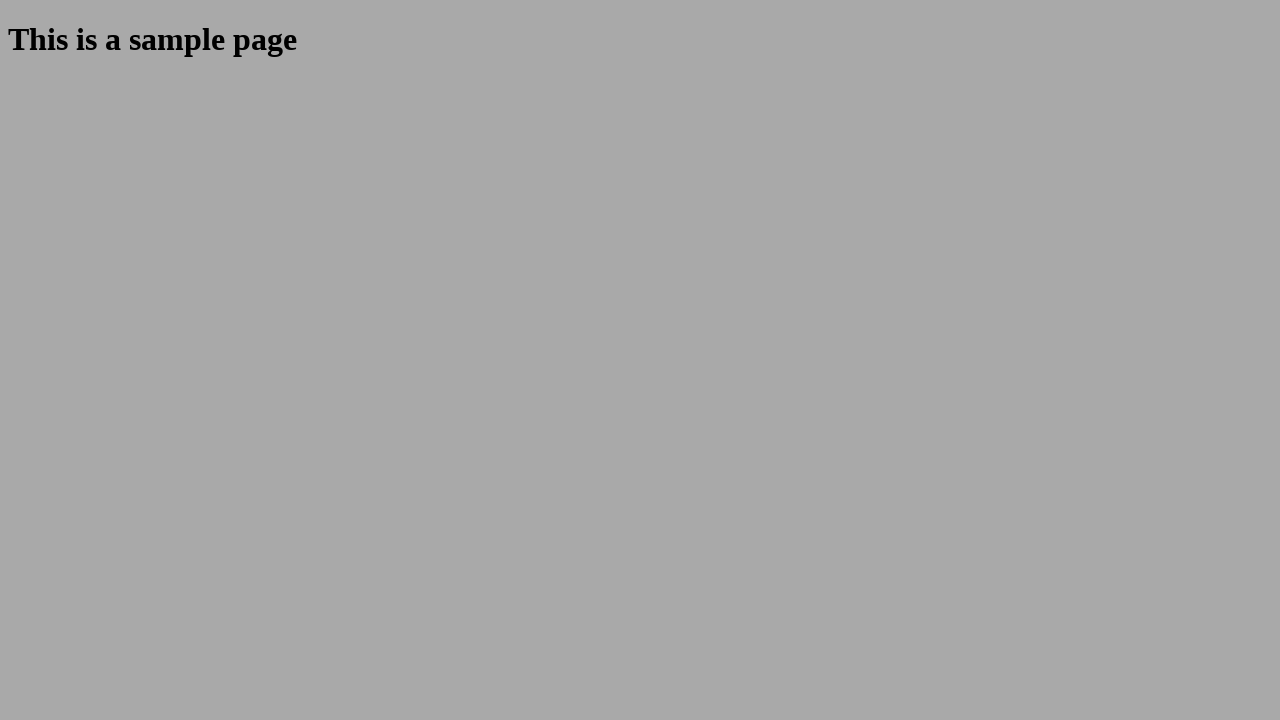

Verified new tab loaded with expected content (sampleHeading element found)
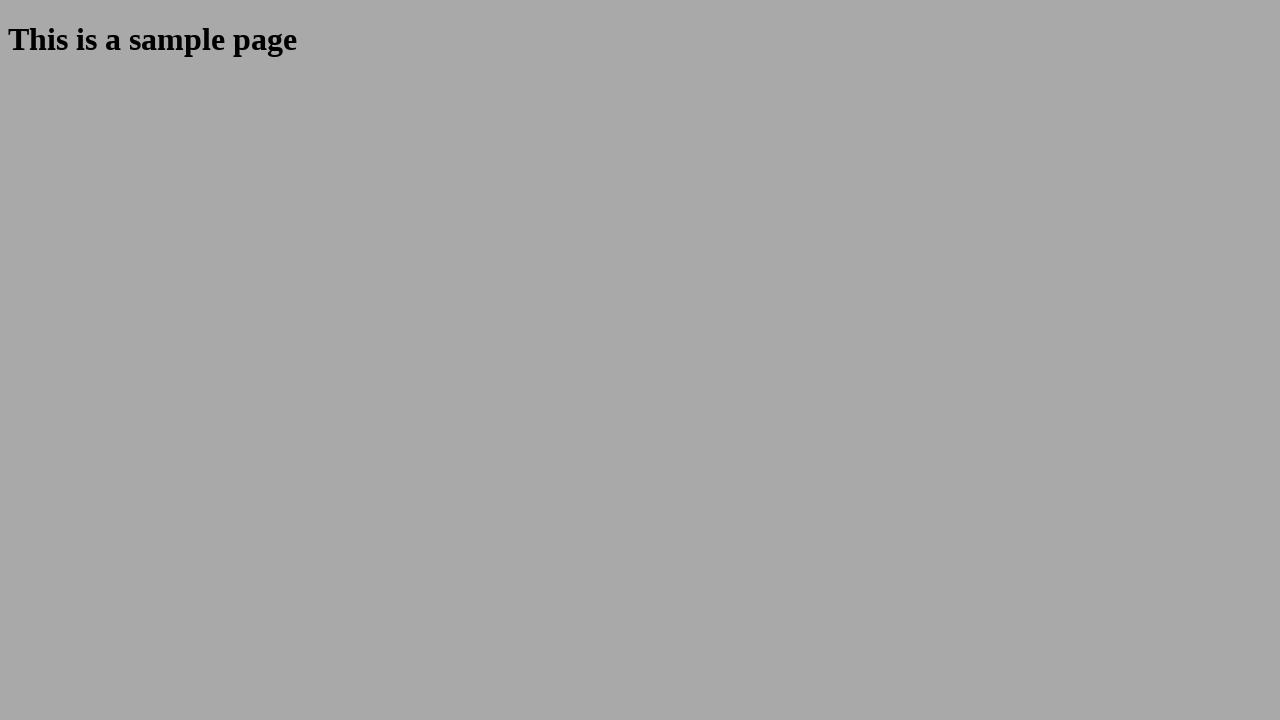

Switched back to original parent window
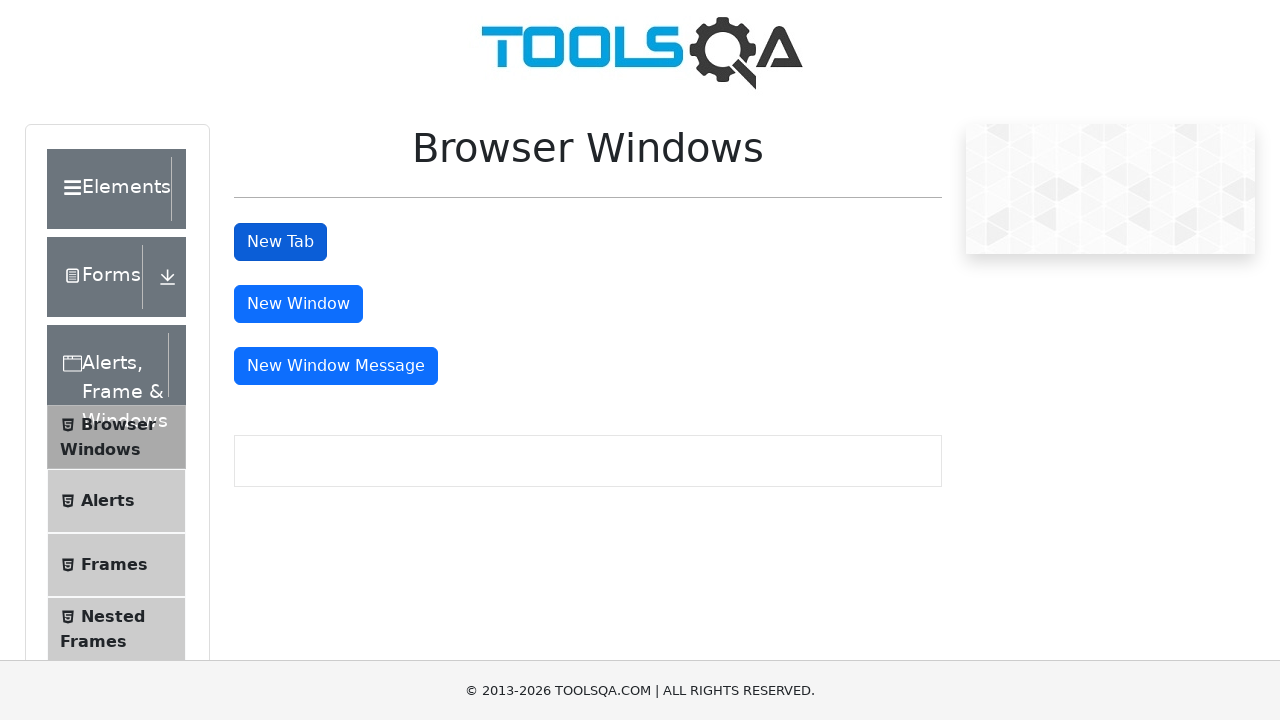

Verified we're back on original page with tabButton element visible
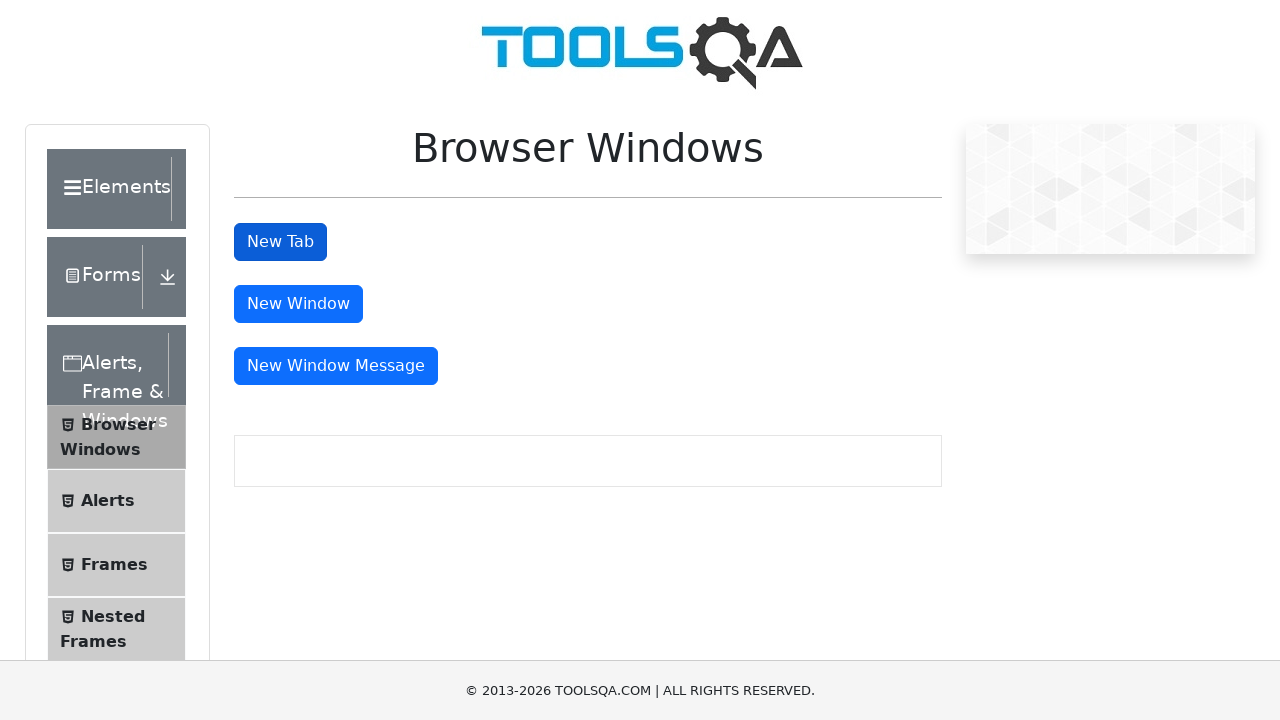

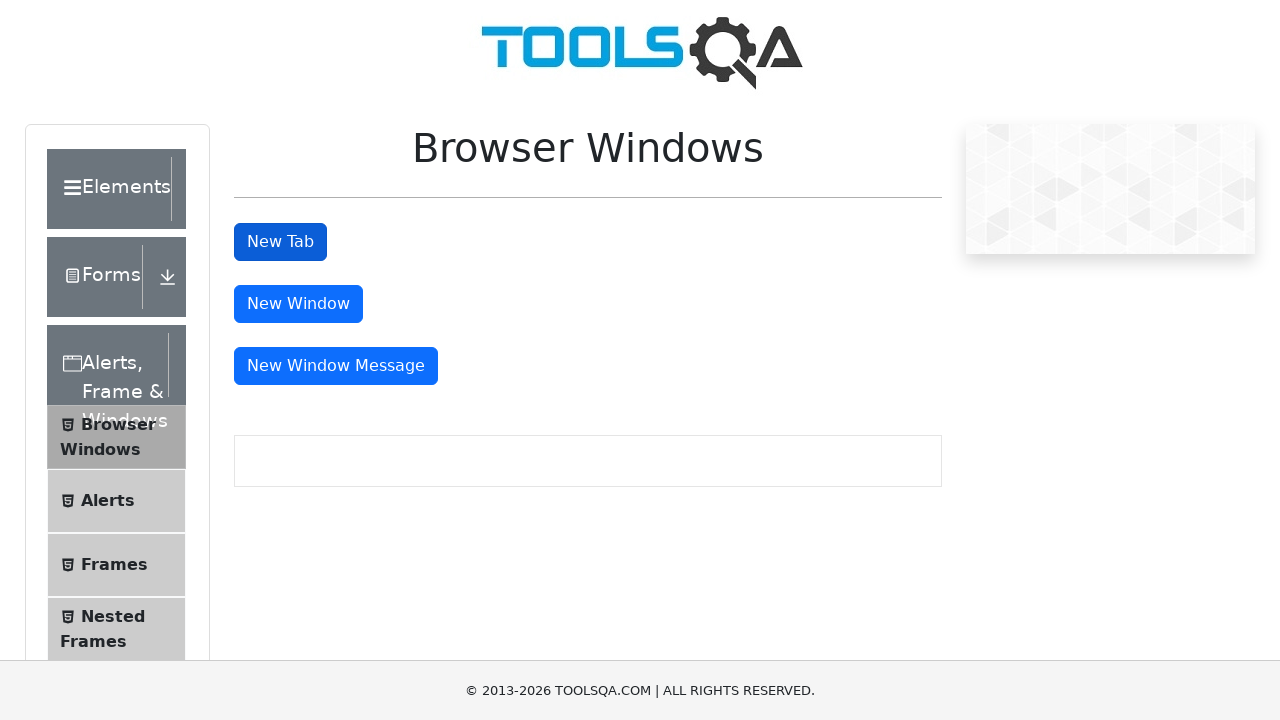